Tests handling of a JavaScript prompt dialog by entering text and accepting it

Starting URL: https://the-internet.herokuapp.com/javascript_alerts

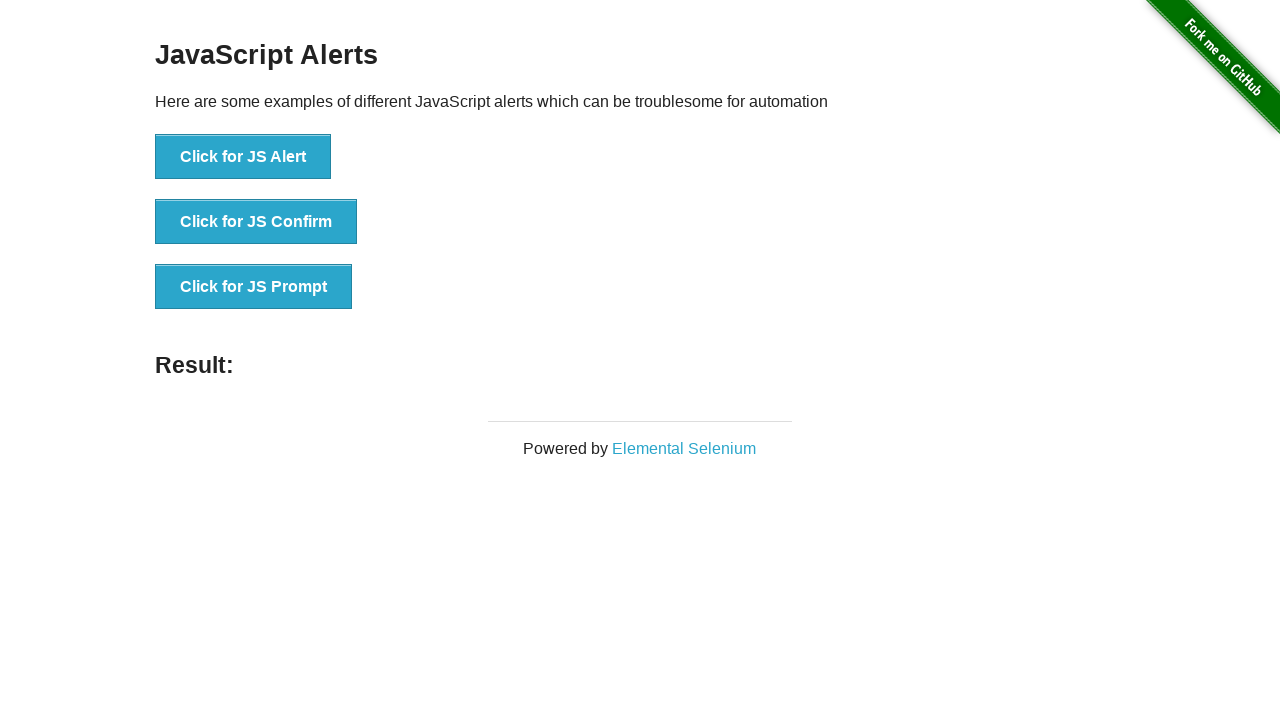

Set up dialog handler to accept prompts with 'mohamed' as input
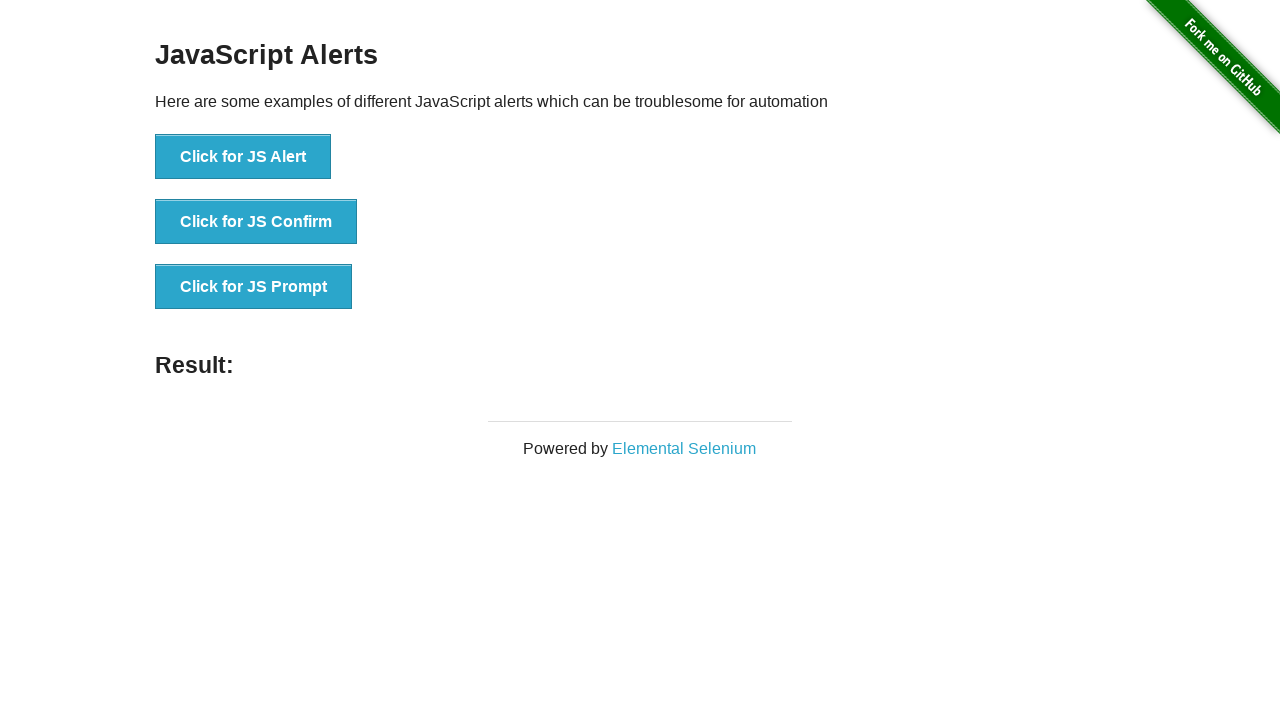

Clicked 'Click for JS Prompt' button to trigger JavaScript prompt dialog at (254, 287) on xpath=//button[.='Click for JS Prompt']
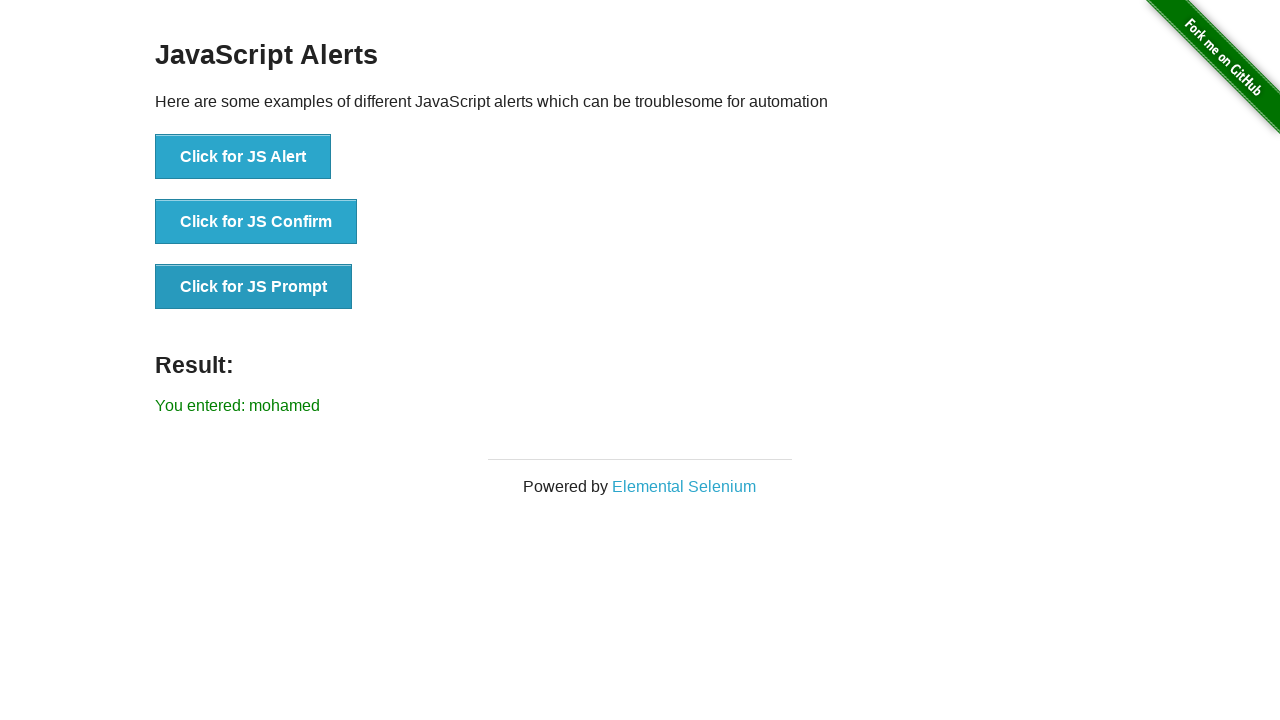

Confirmed that prompt result message 'You entered: mohamed' appeared
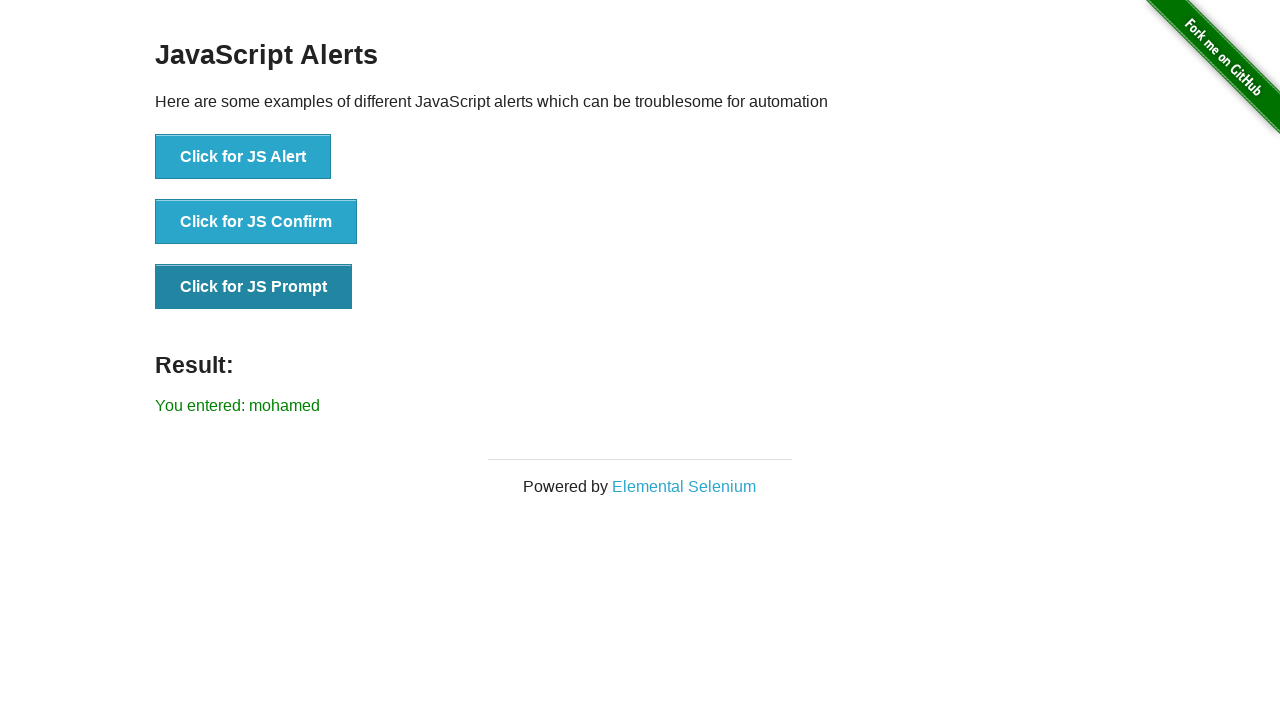

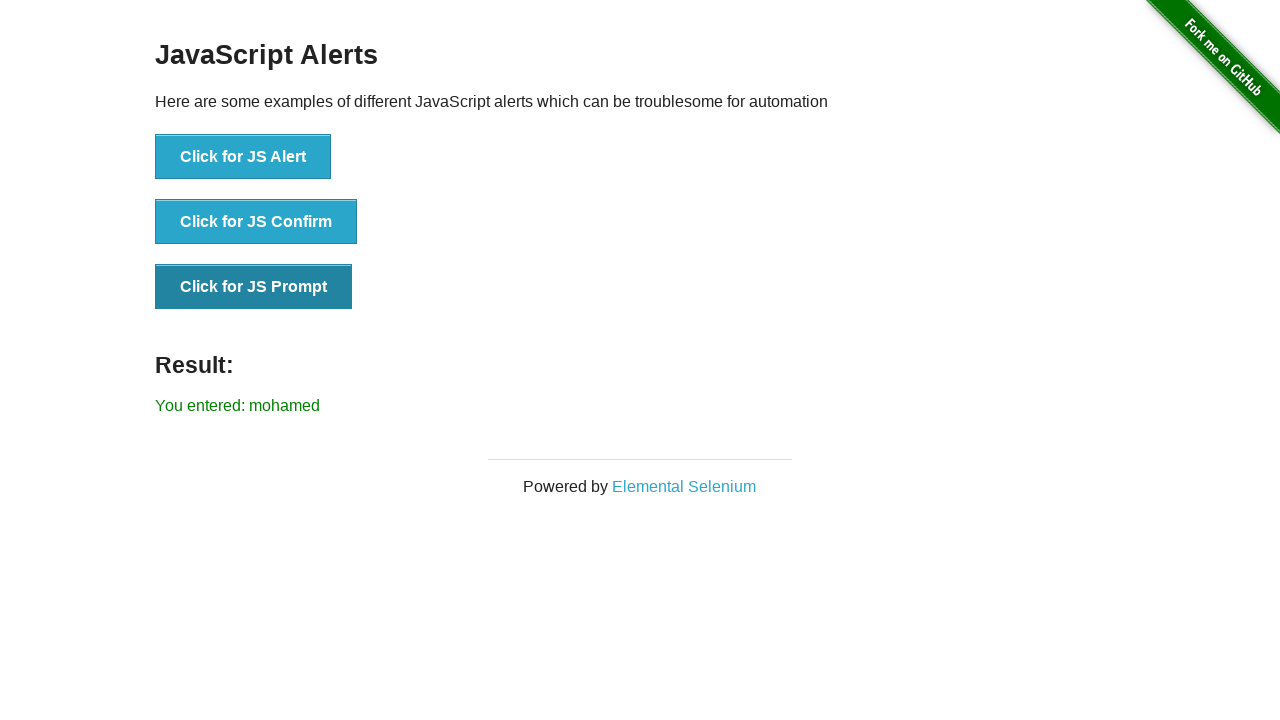